Tests the donation point registration form by filling in all required fields (name, email, CEP, address number, address details), selecting pet type, and verifying successful submission message

Starting URL: https://petlov.vercel.app/signup

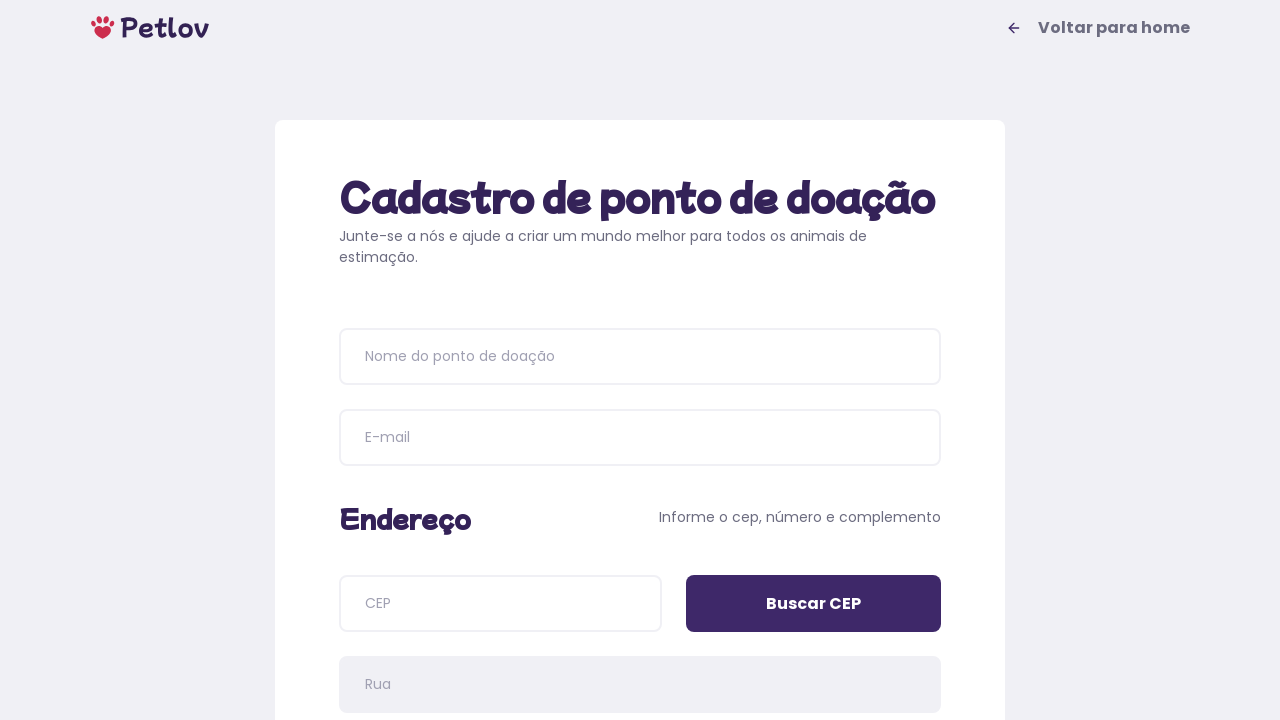

Waited for page header to load
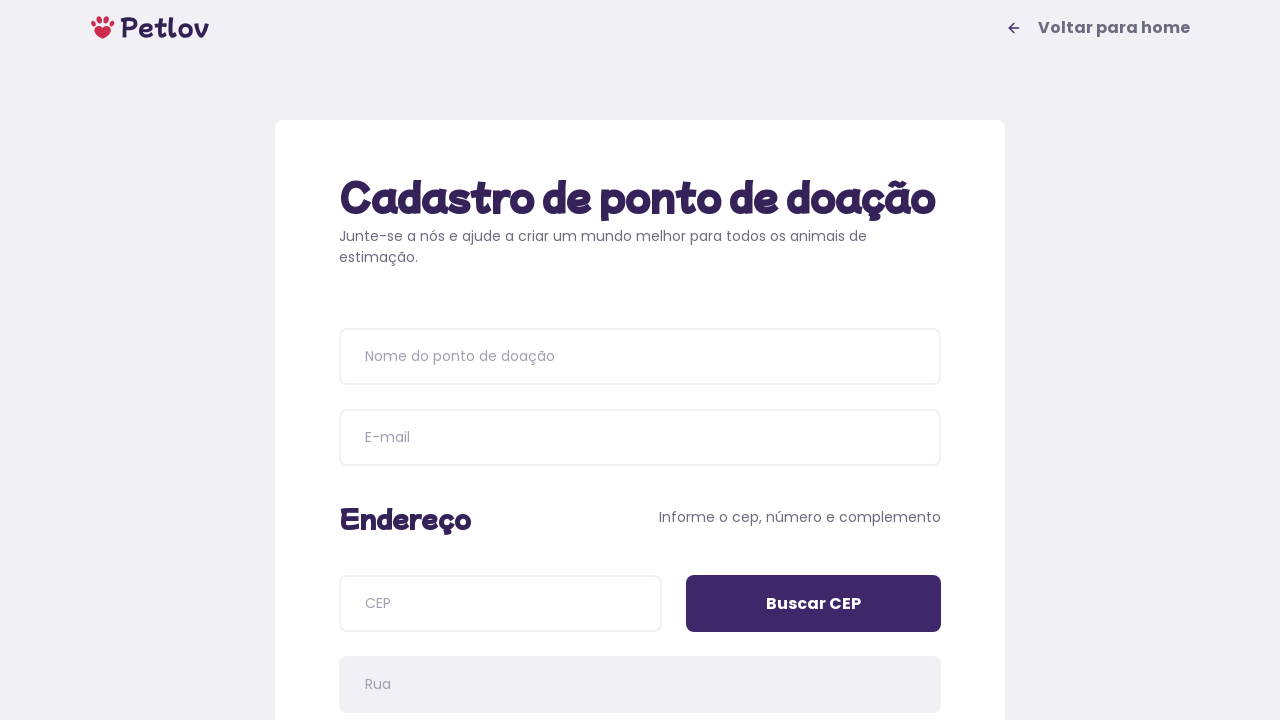

Verified page header contains 'Cadastro de ponto de doação'
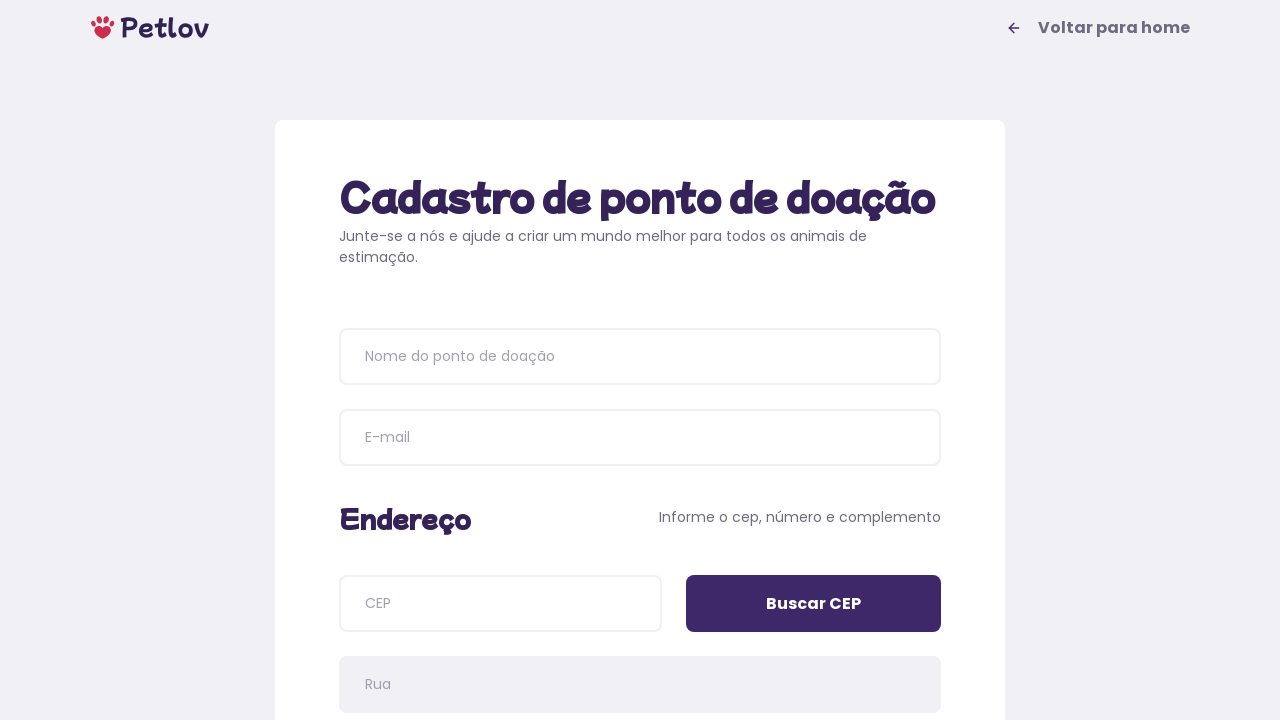

Filled donation point name with 'Estação Pet' on input[placeholder='Nome do ponto de doação']
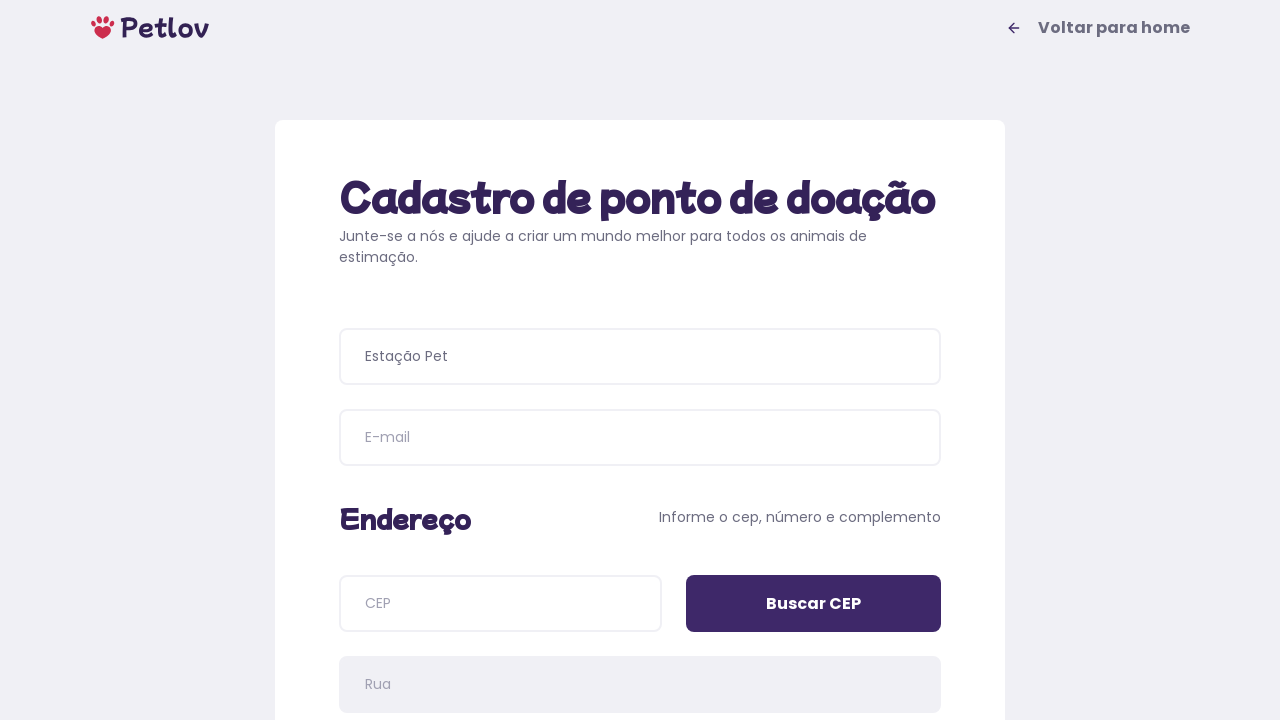

Filled email field with 'marcos@email.com' on input[name='email']
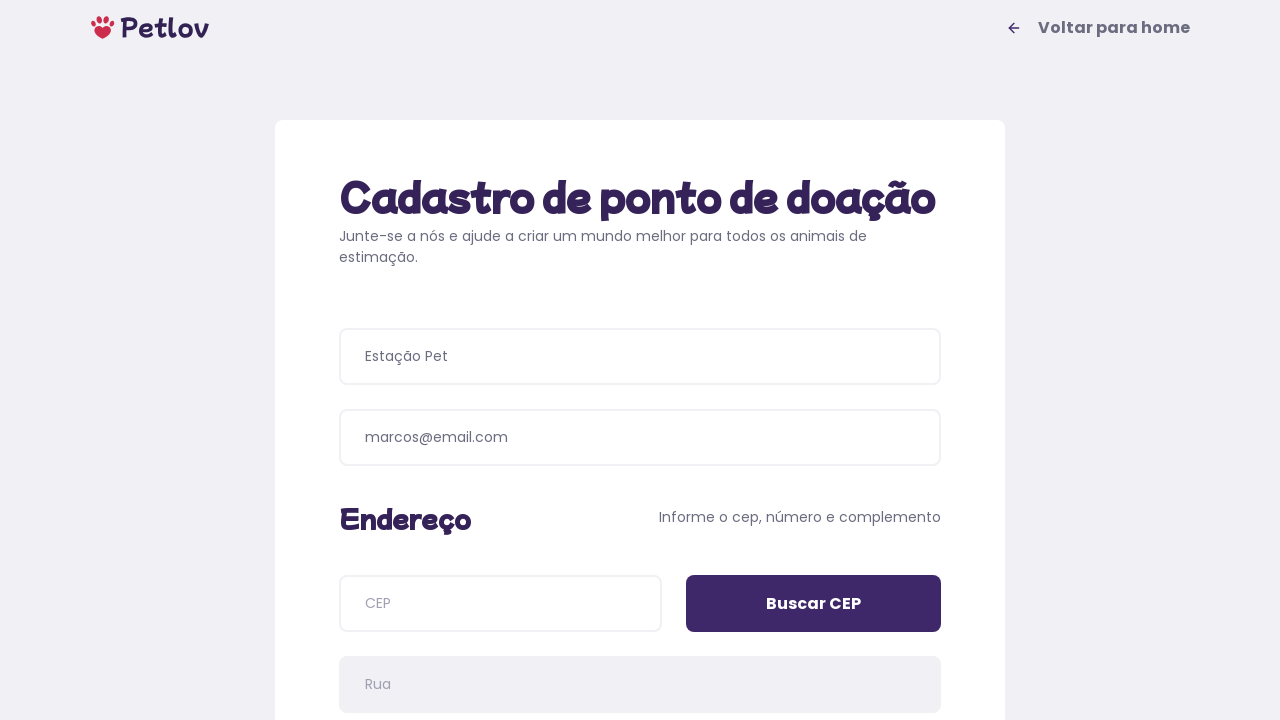

Filled CEP field with '01153000' on input[name='cep']
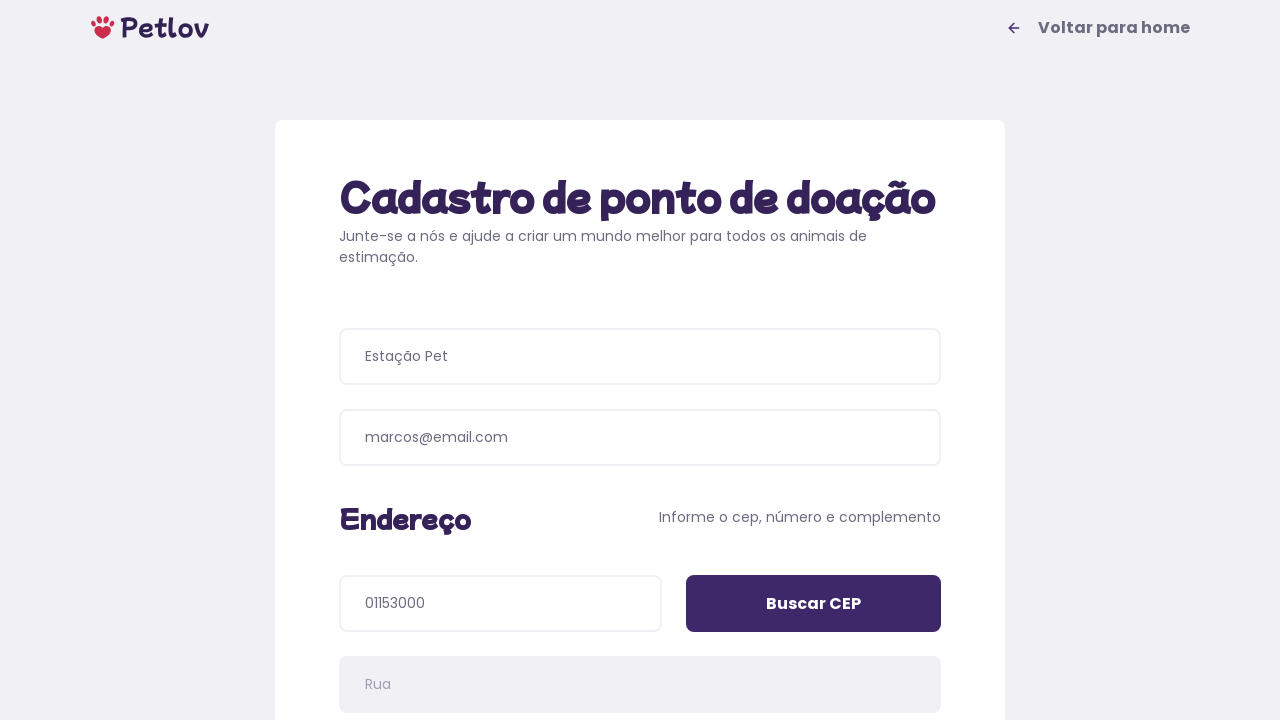

Clicked CEP search button at (814, 604) on input[value='Buscar CEP']
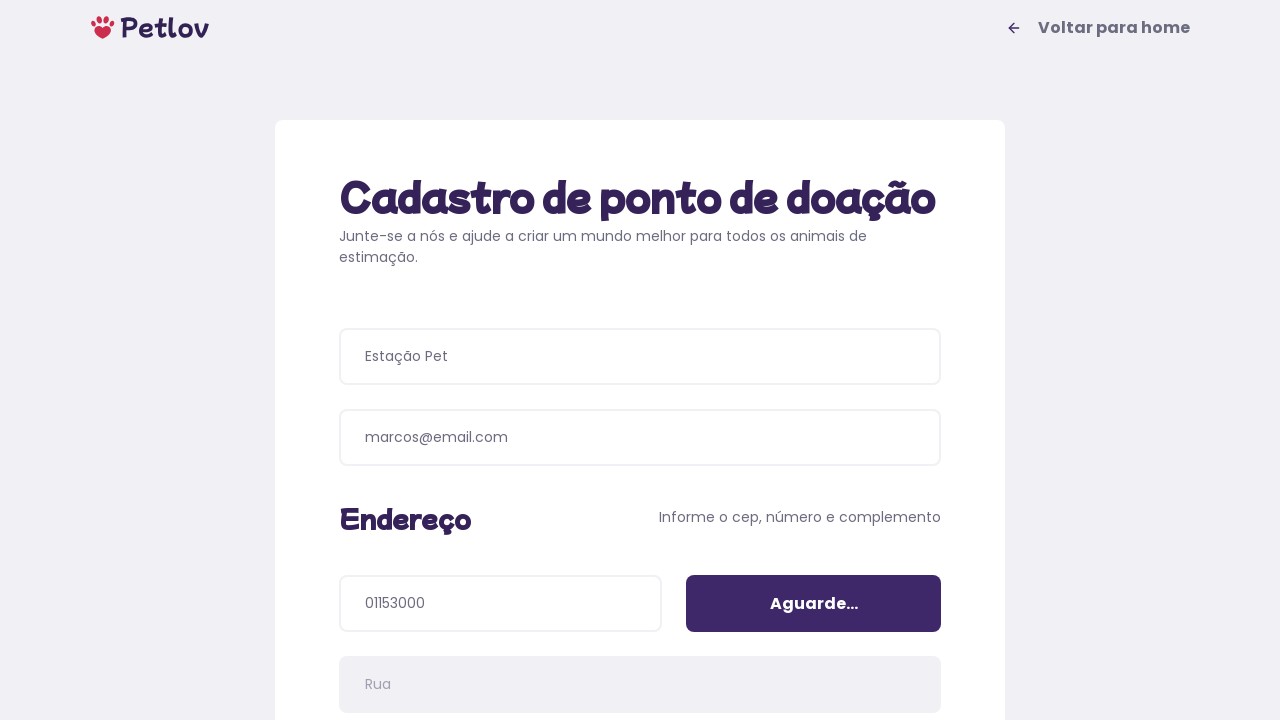

Filled address number field with '43' on input[name='addressNumber']
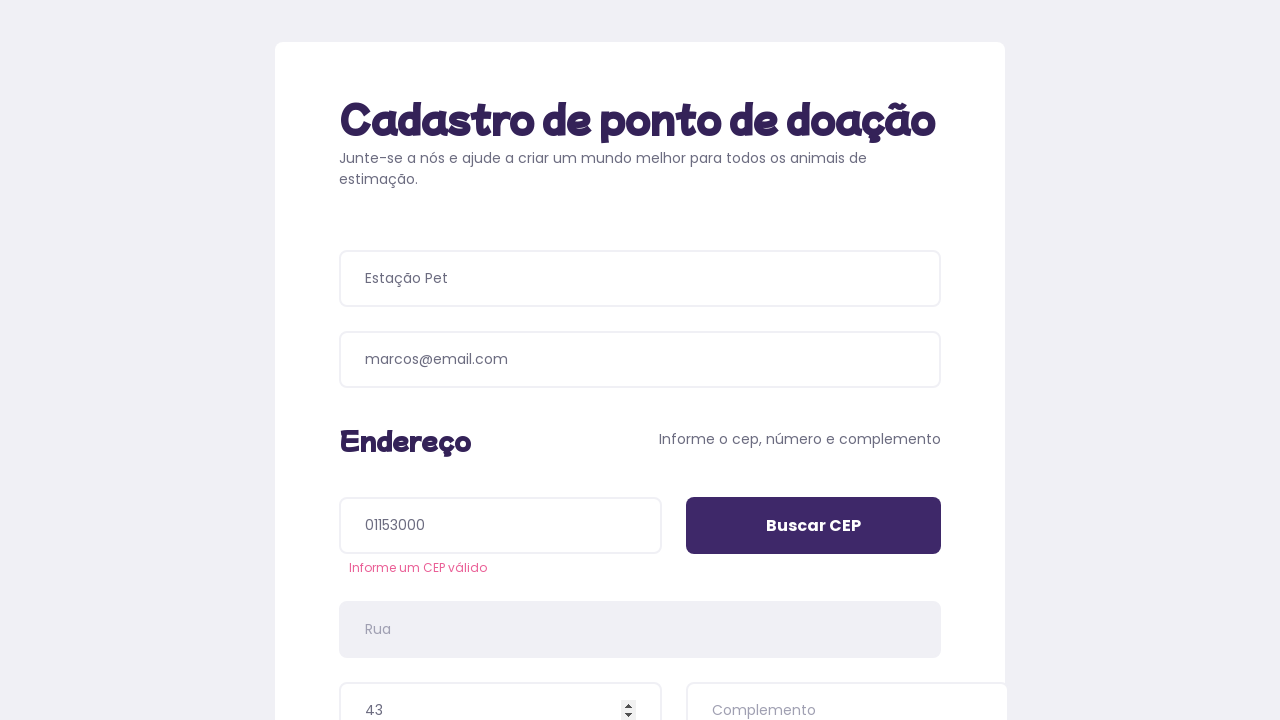

Filled address details with 'Esquina da escola EMEF GEGE' on input[name='addressDetails']
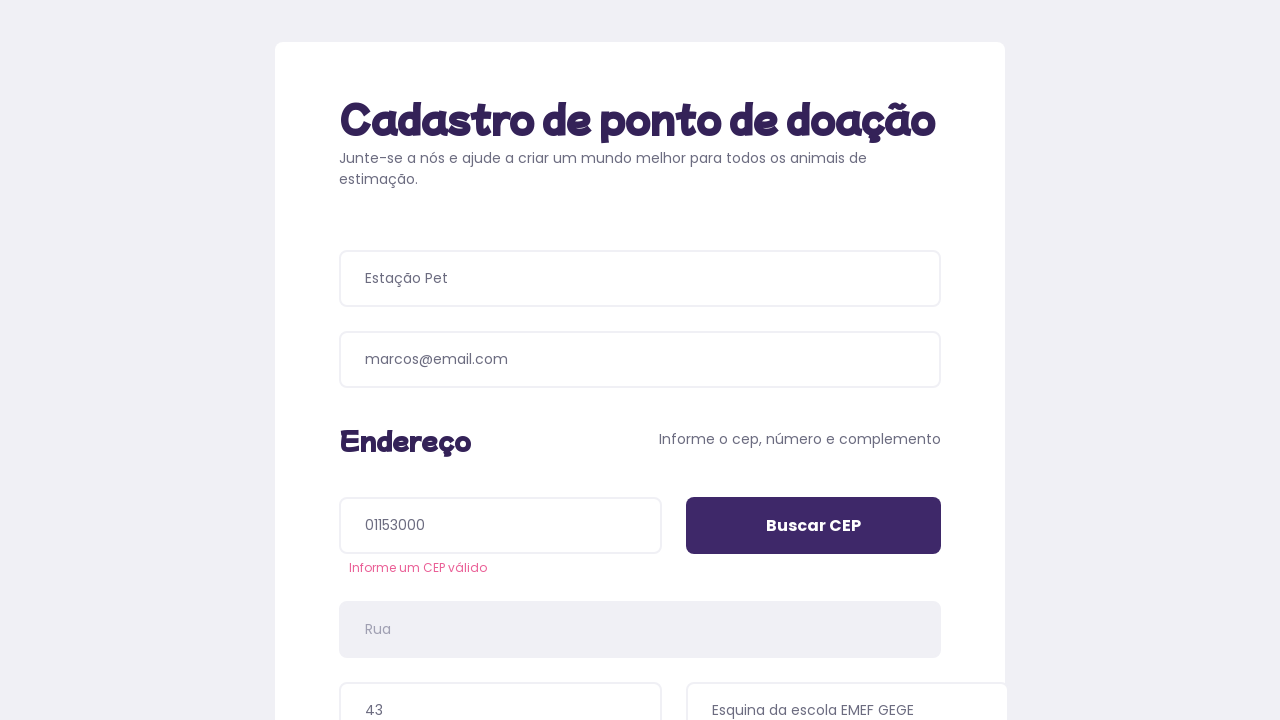

Selected pet type 'Cachorros' (Dogs) at (486, 390) on xpath=//span[text()='Cachorros']/..
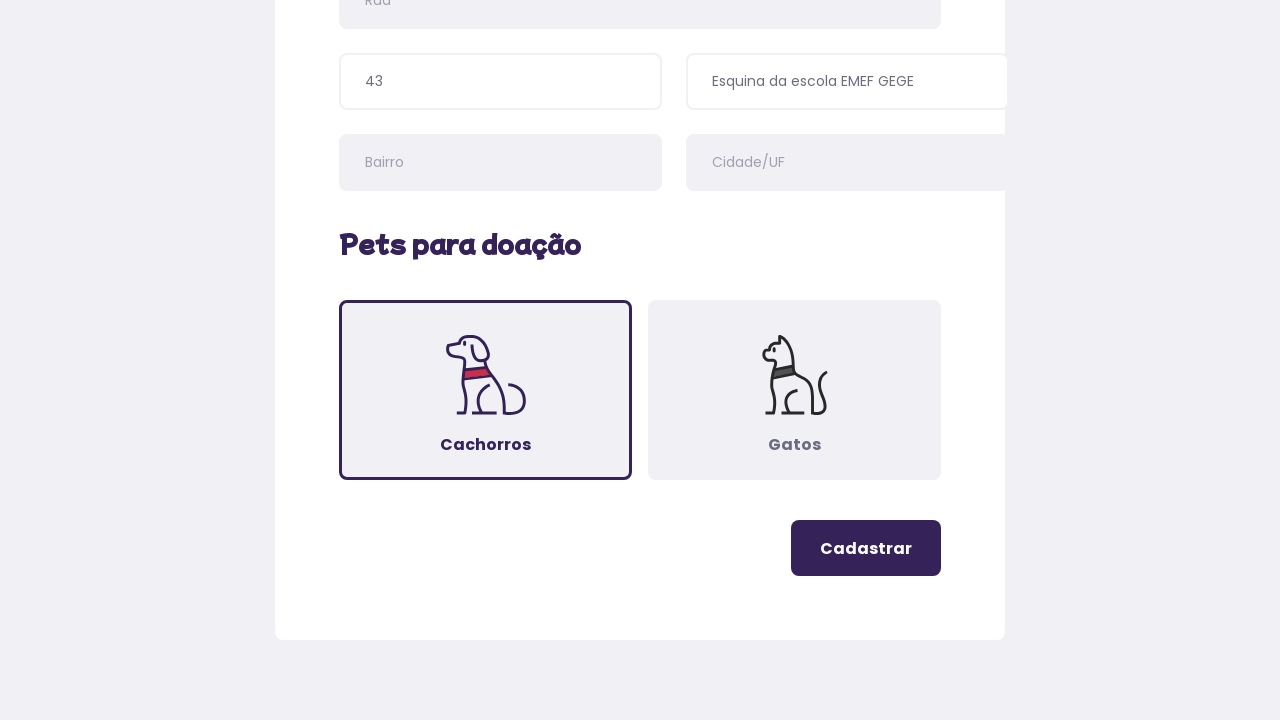

Clicked register button to submit donation point form at (866, 548) on .button-register
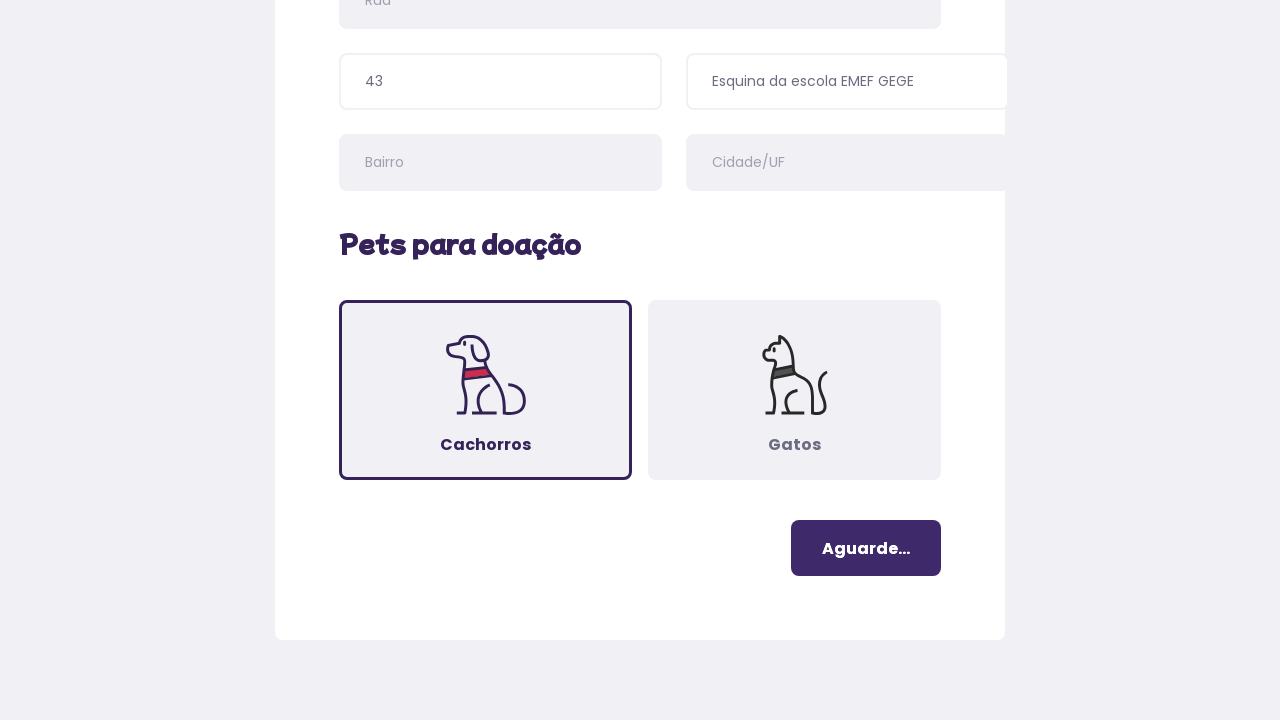

Waited for success page message to appear
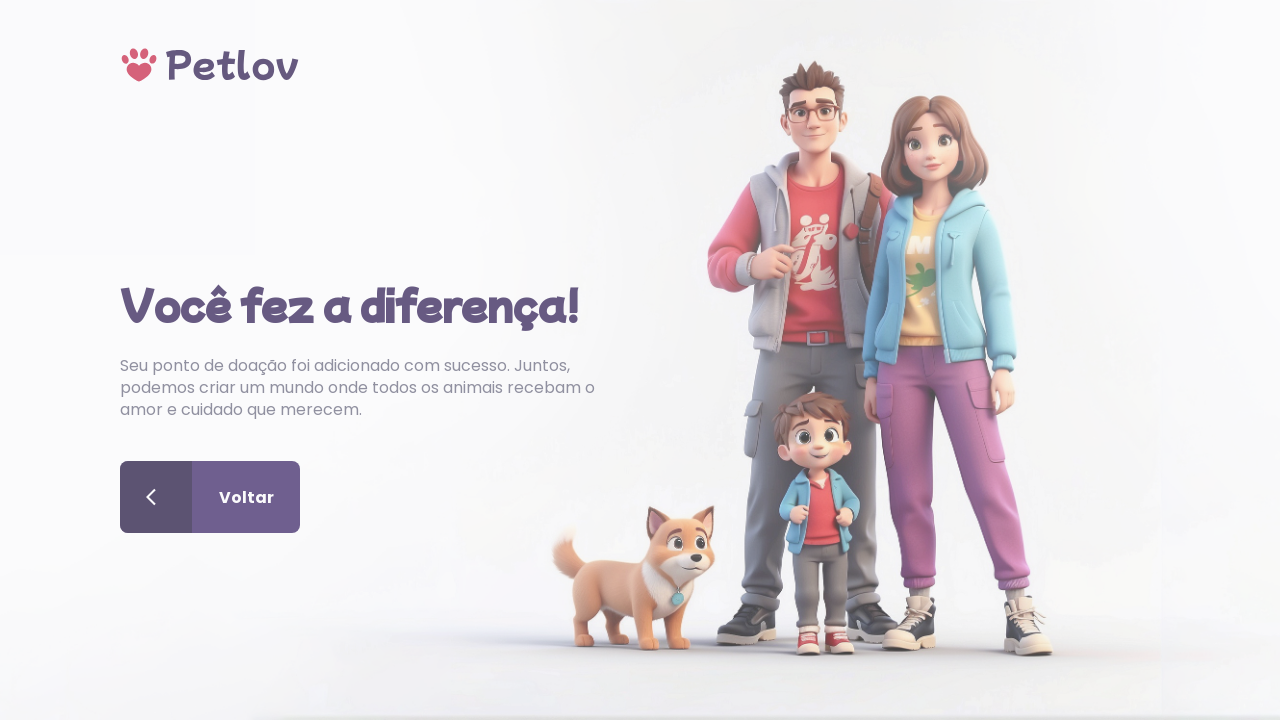

Verified success message displayed: donation point registered successfully
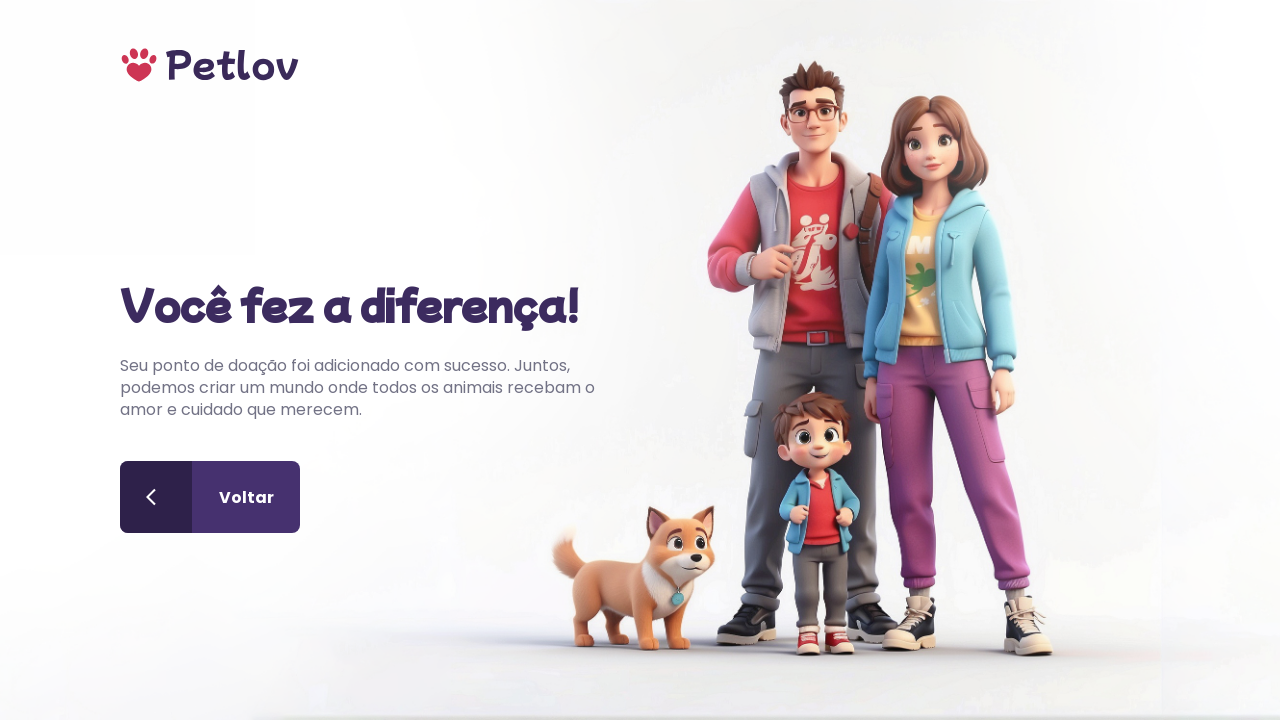

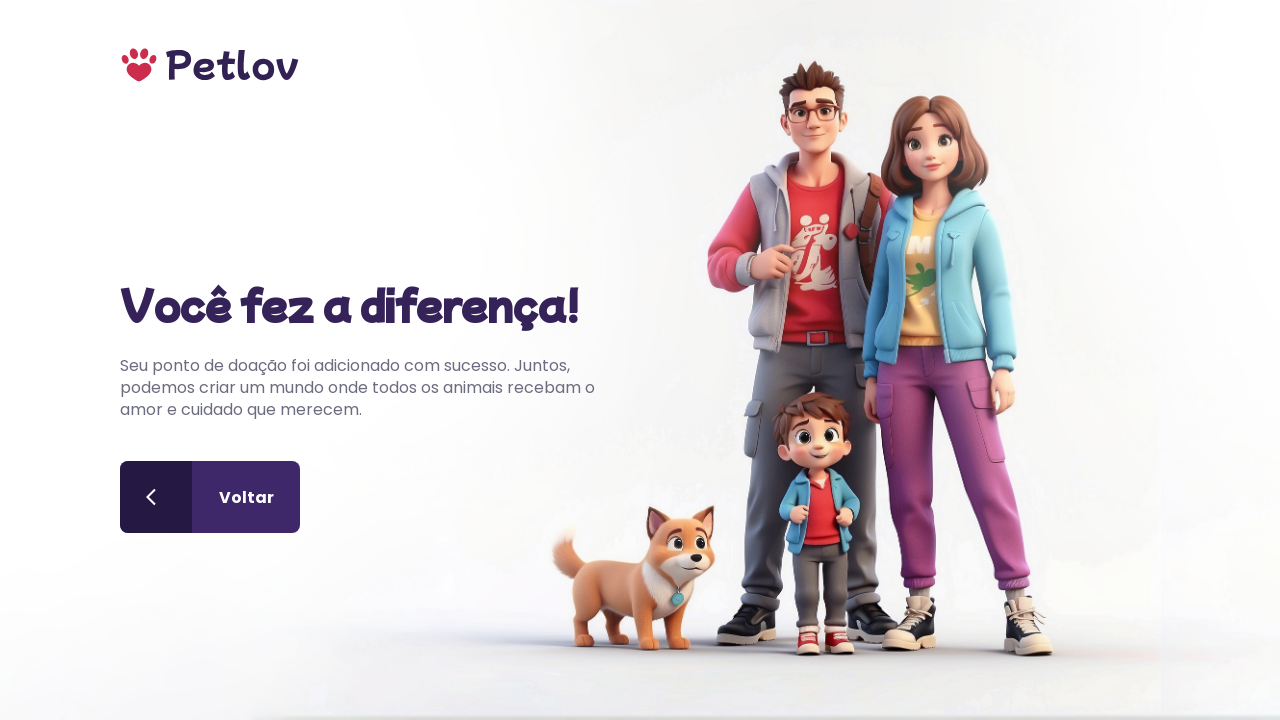